Tests the "More Info" link by clicking it and verifying navigation to the payment help page

Starting URL: https://mts.by

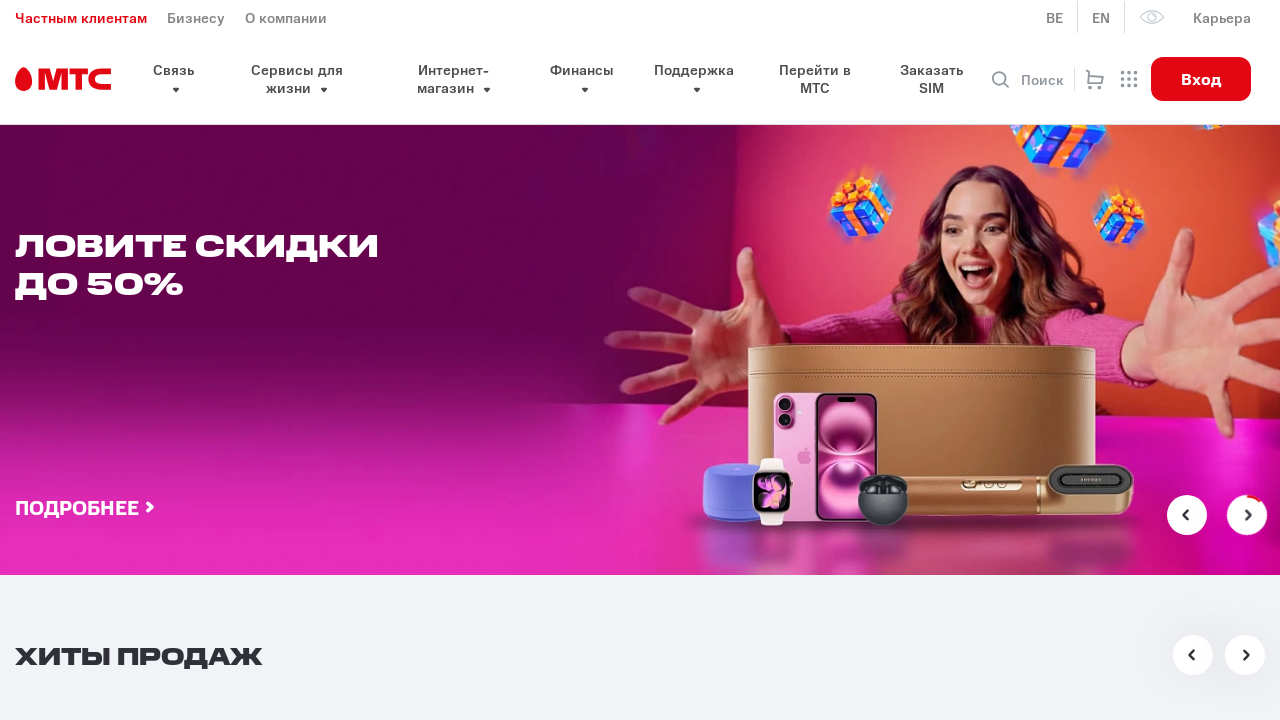

Clicked 'More Info' link (Подробнее о сервисе) at (190, 361) on a:has-text('Подробнее о сервисе')
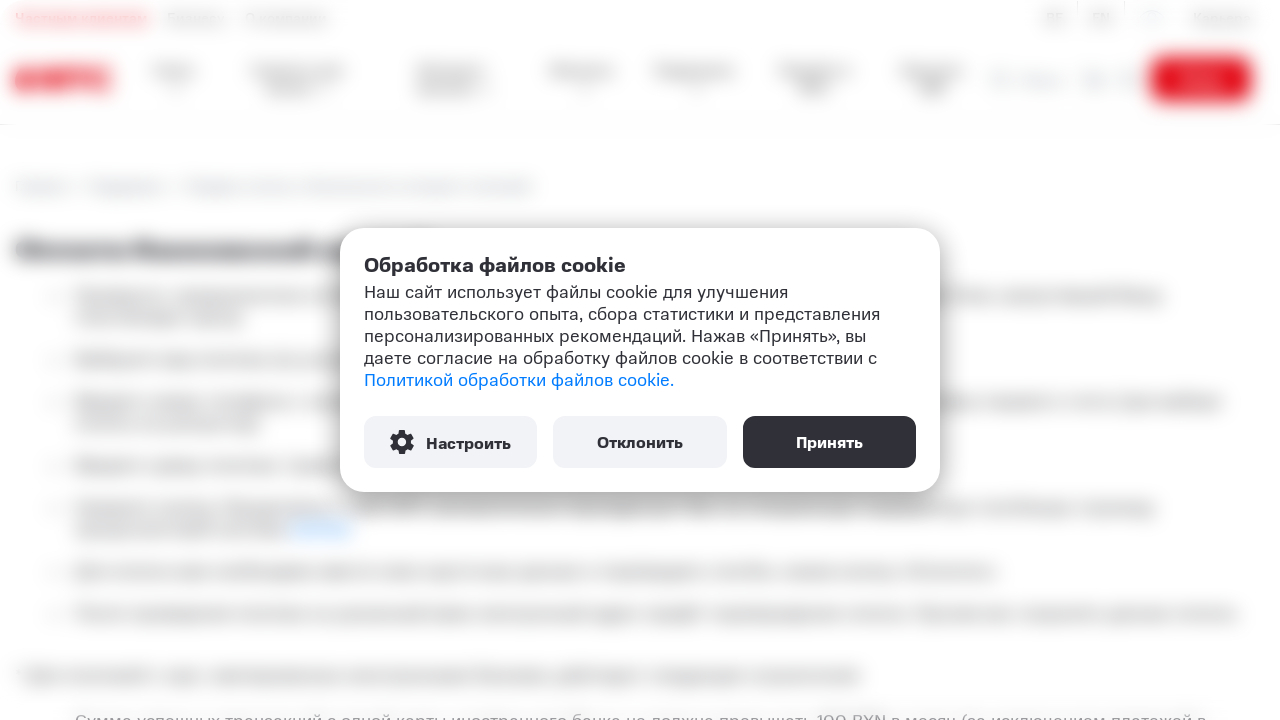

Navigated to payment help page (URL verified)
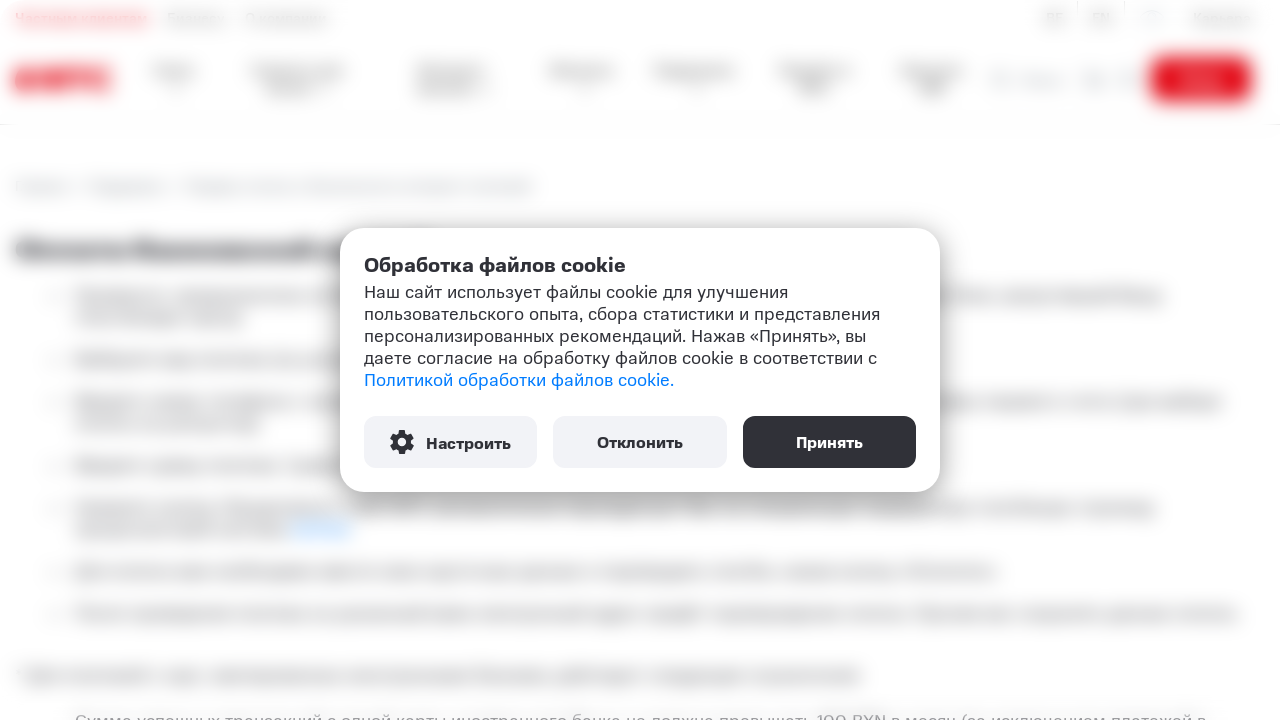

Navigated back to previous page
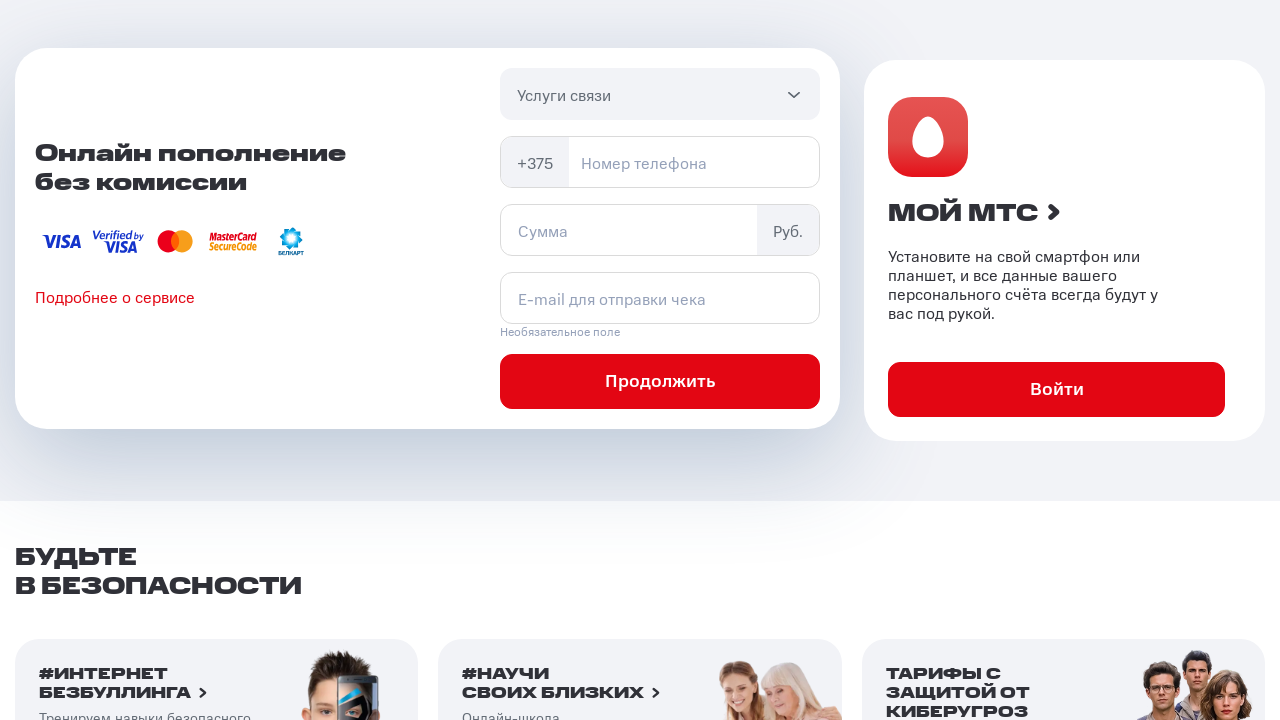

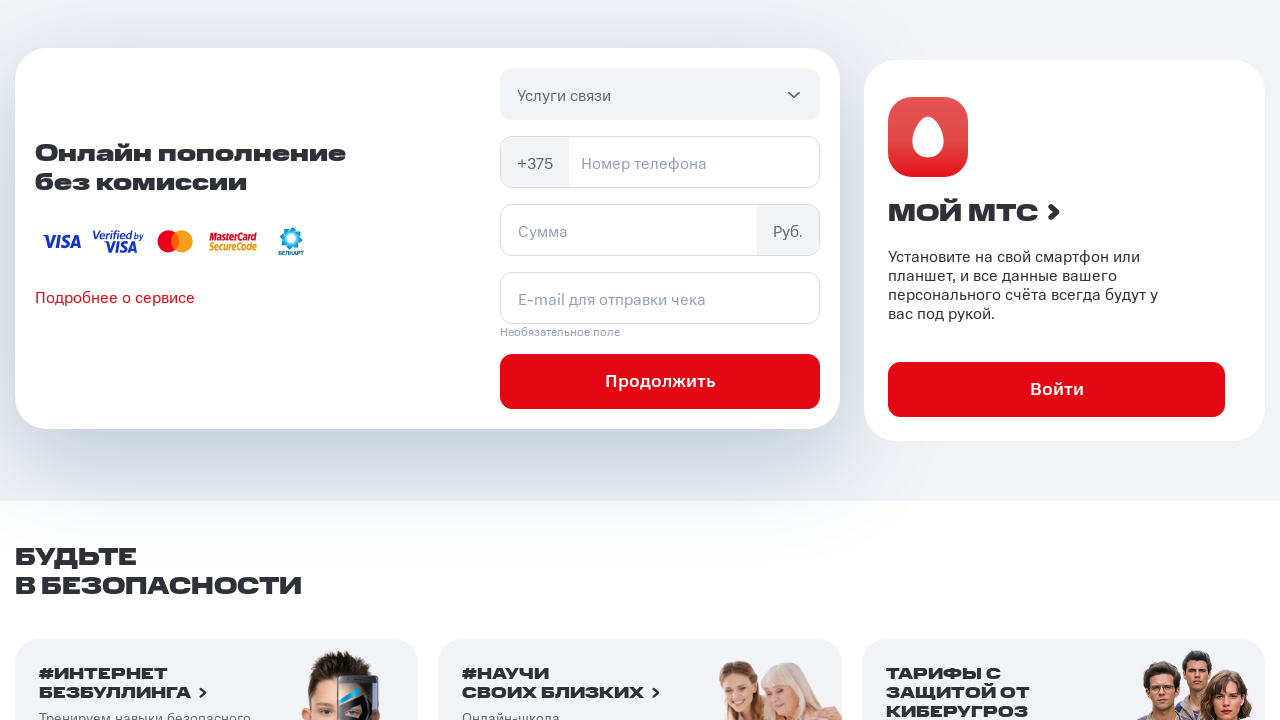